Navigates to Universidad de Sevilla website in headless mode and verifies the page title contains "Universidad de Sevilla"

Starting URL: http://www.us.es/

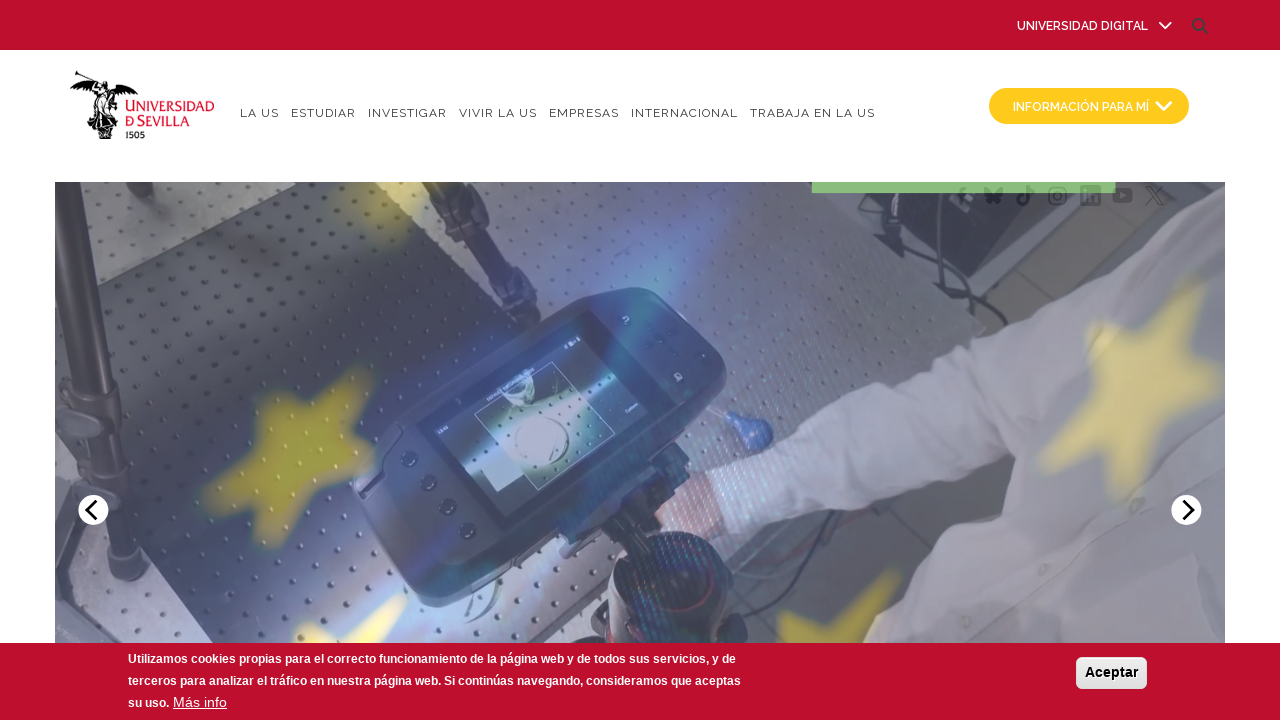

Waited for page to reach domcontentloaded state
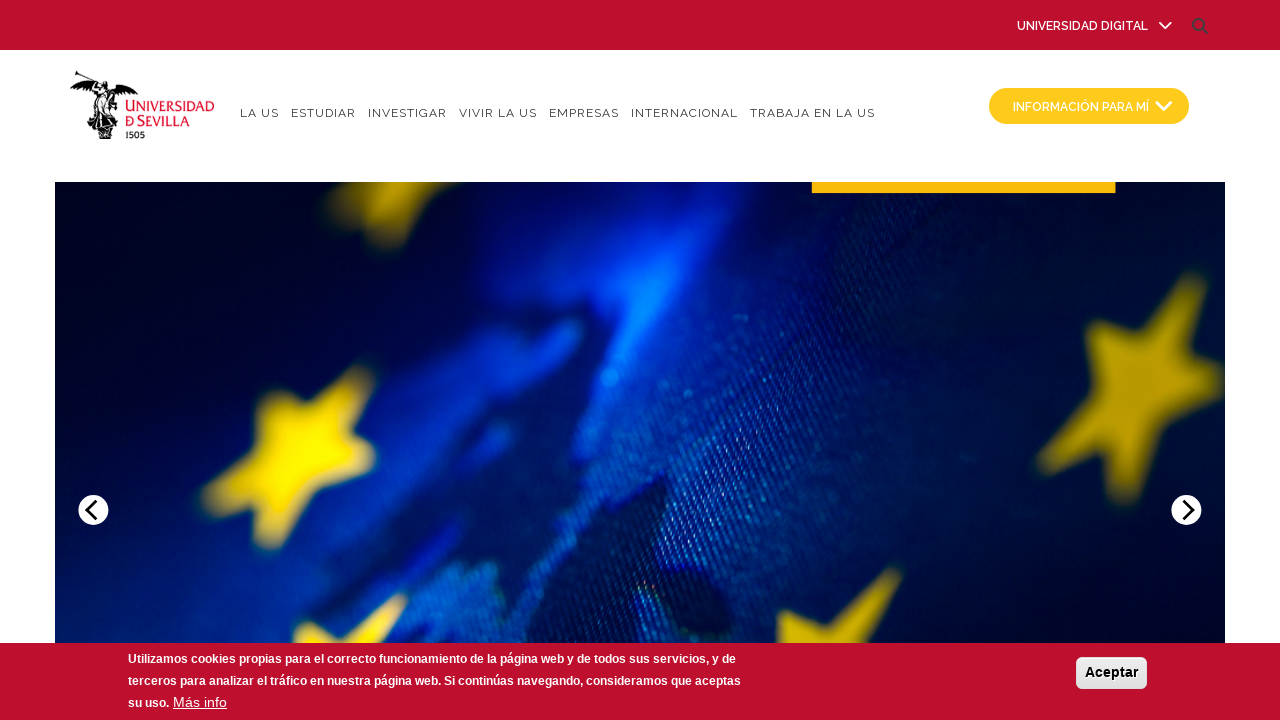

Verified page title contains 'Universidad de Sevilla'
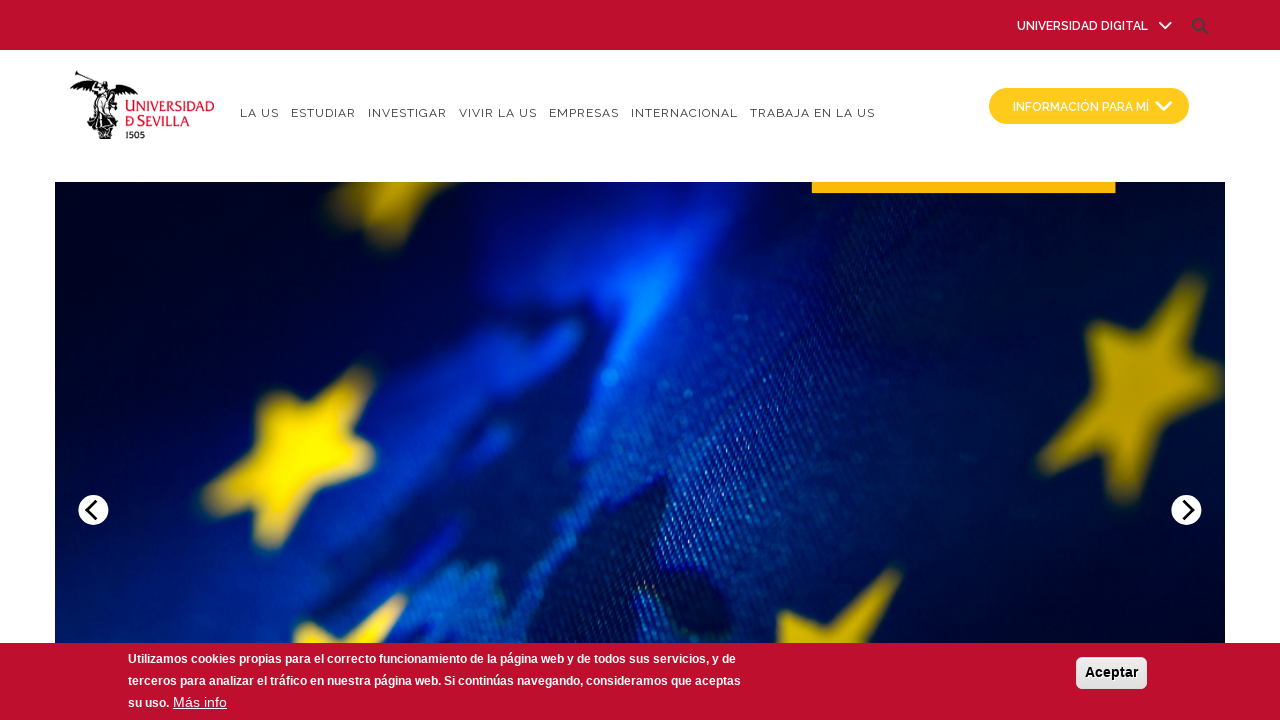

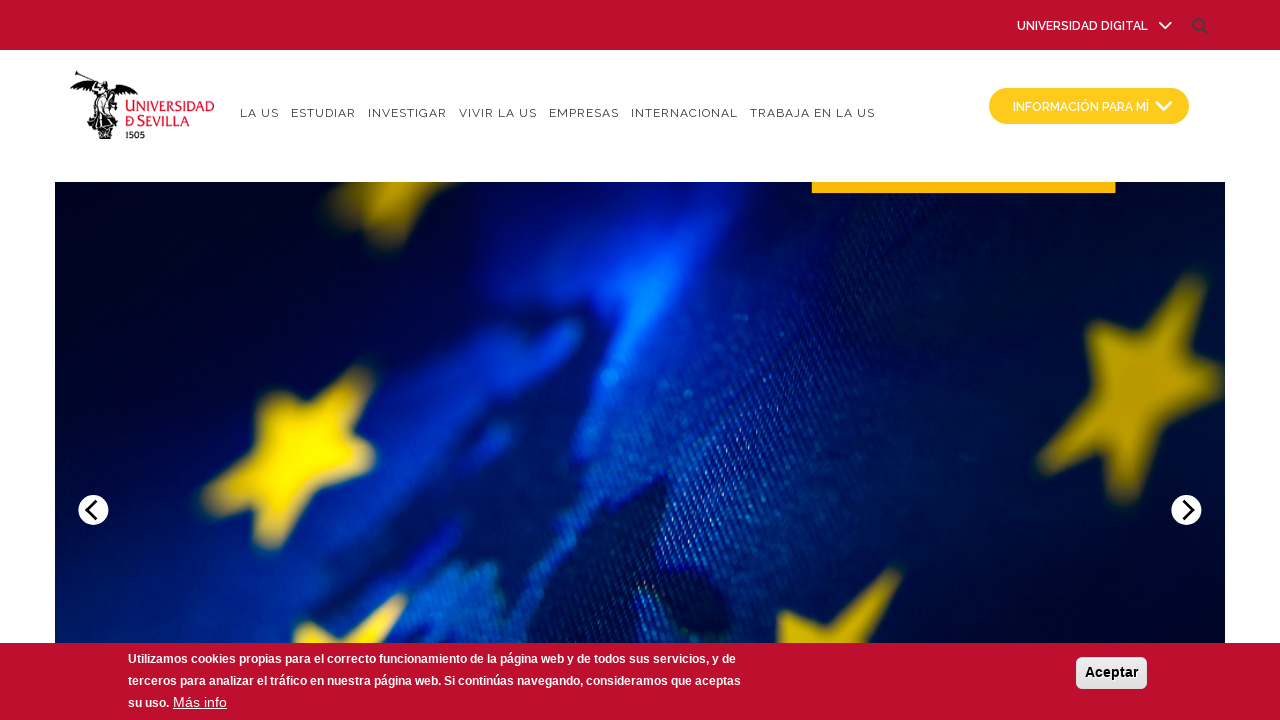